Tests window handling functionality by clicking a link that opens a new window, switching between windows, and verifying content in both windows

Starting URL: https://the-internet.herokuapp.com/windows

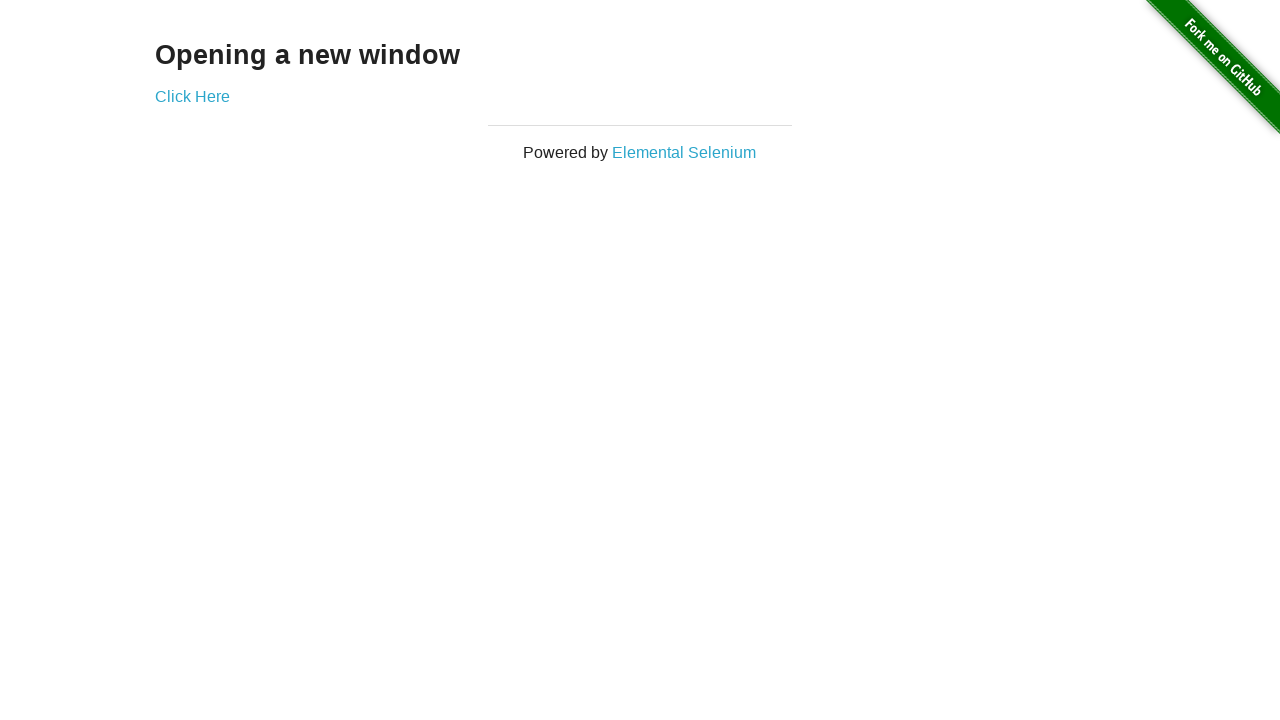

Clicked 'Click Here' link to open new window at (192, 96) on text=Click Here
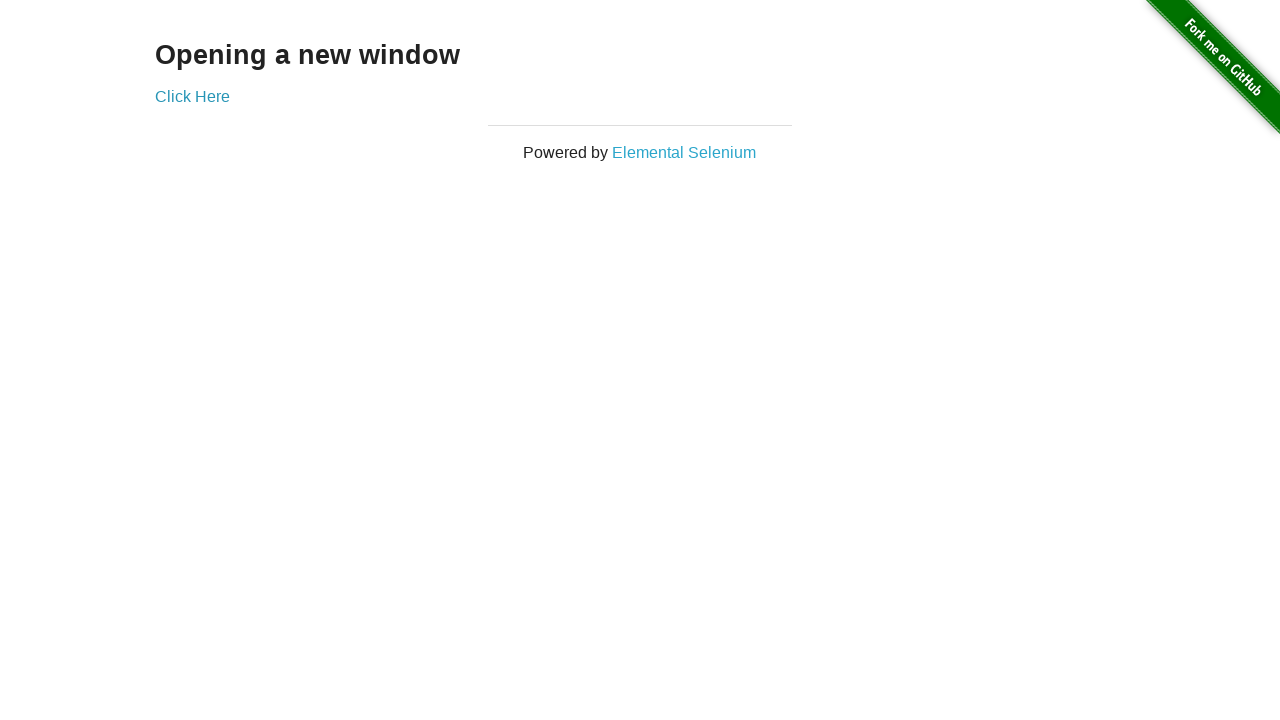

New window opened and captured
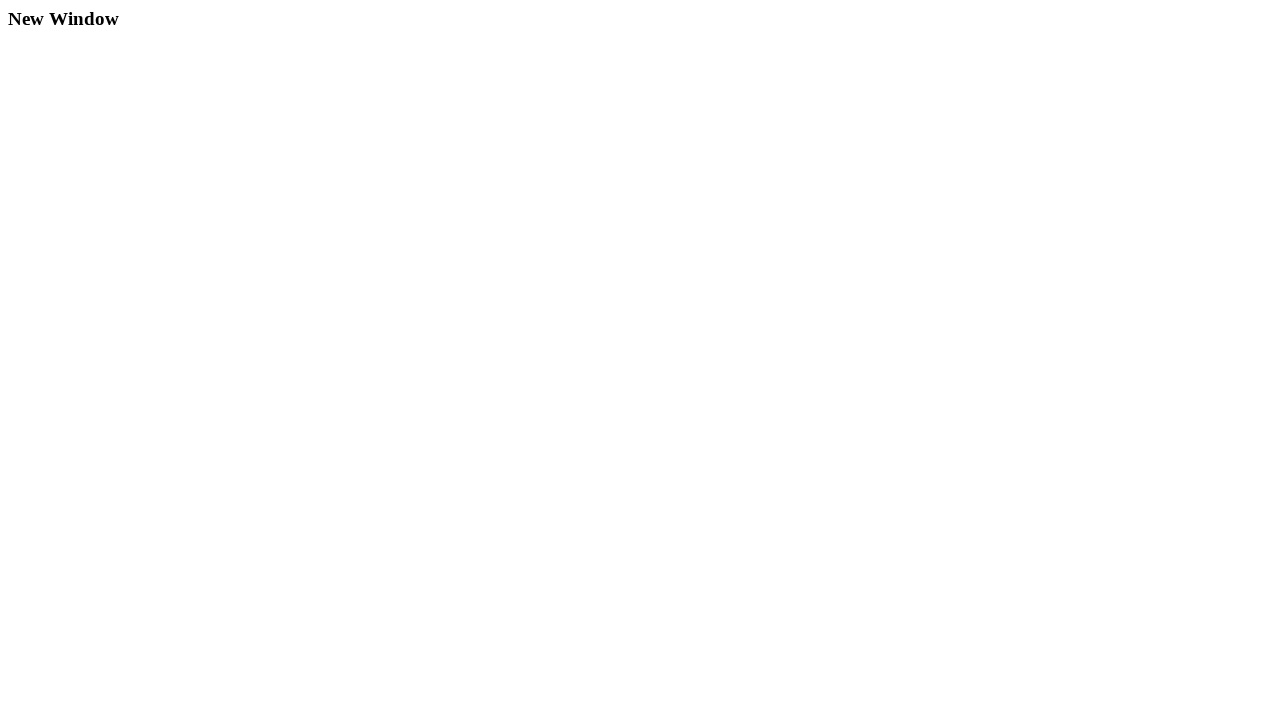

New window finished loading
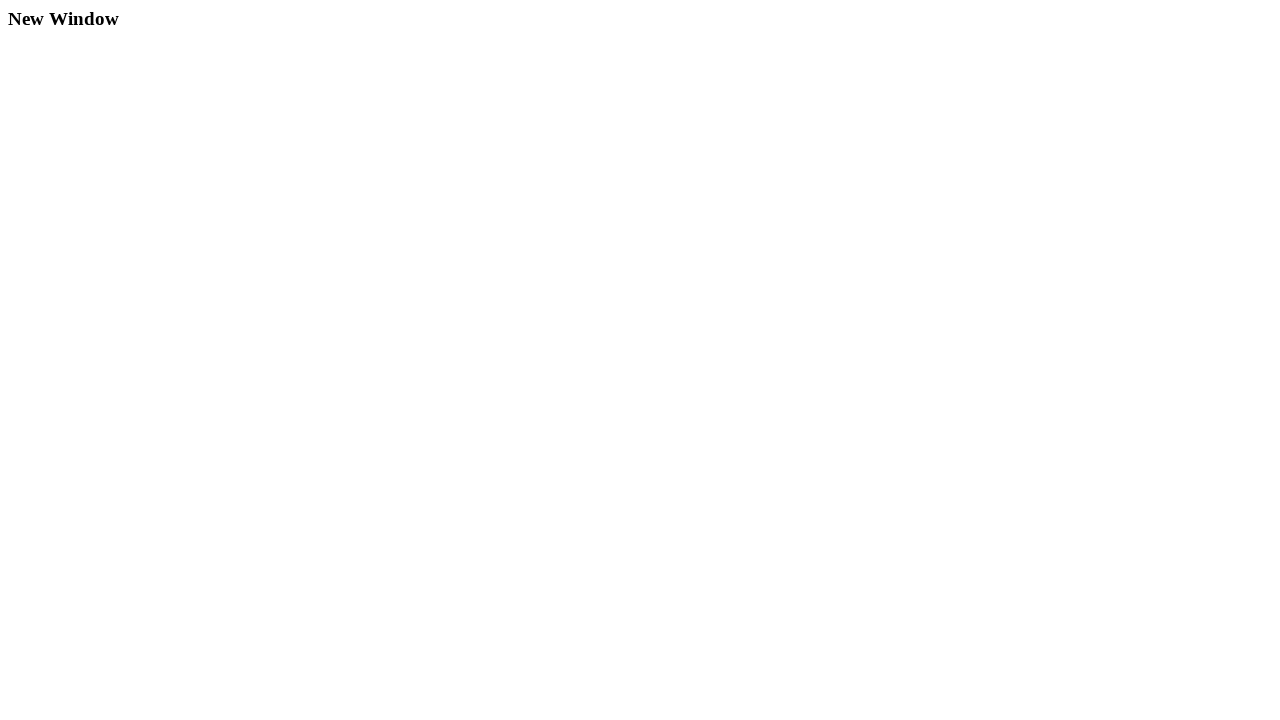

Retrieved h3 text from new window: 'New Window'
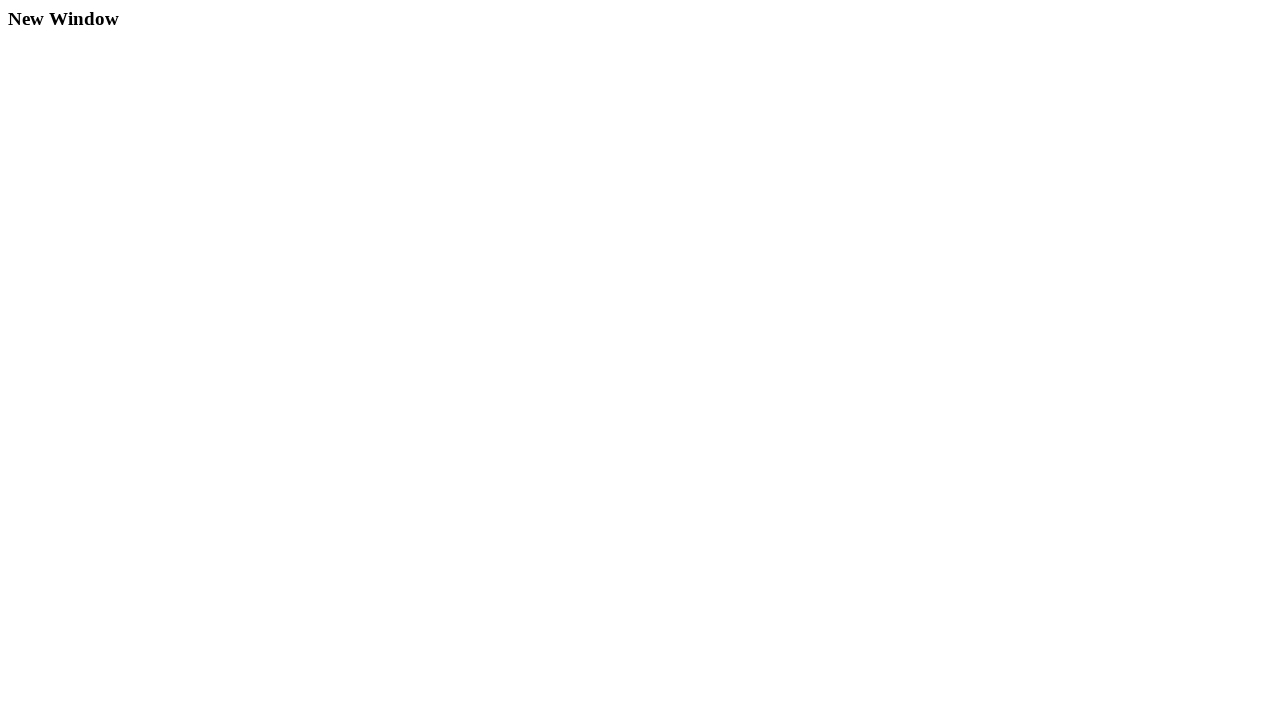

Printed h3 text content
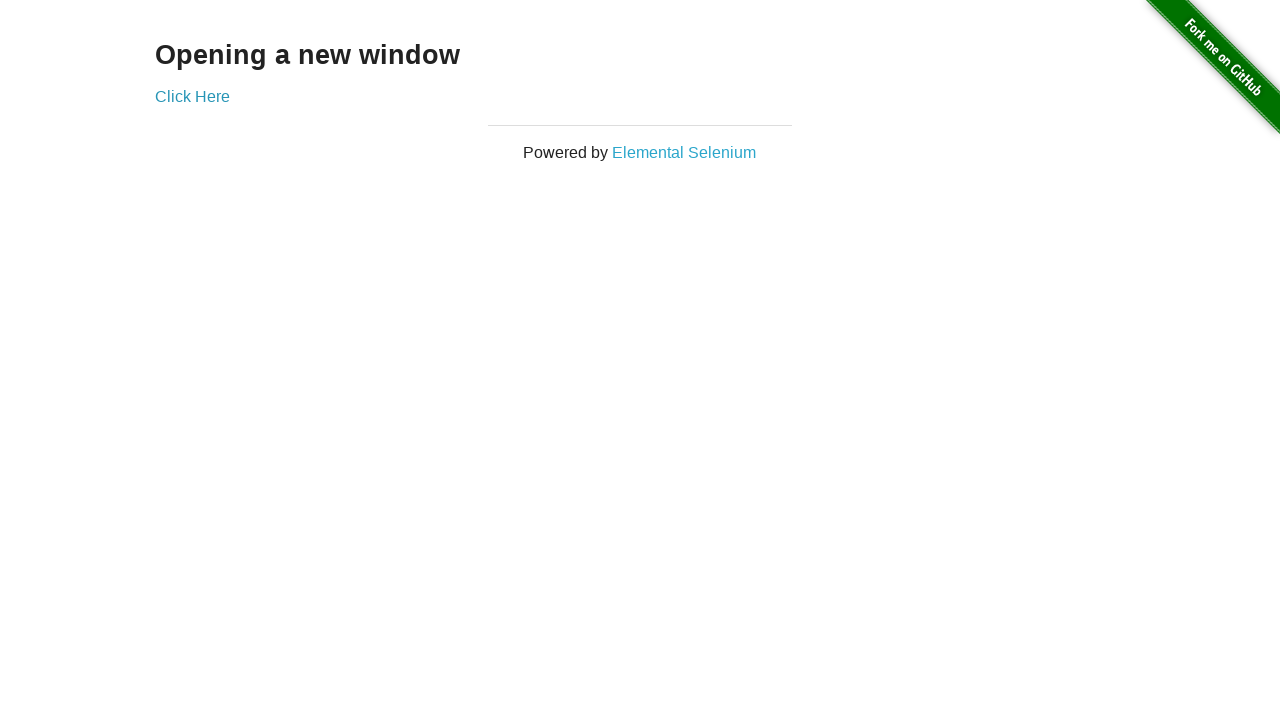

Closed new window
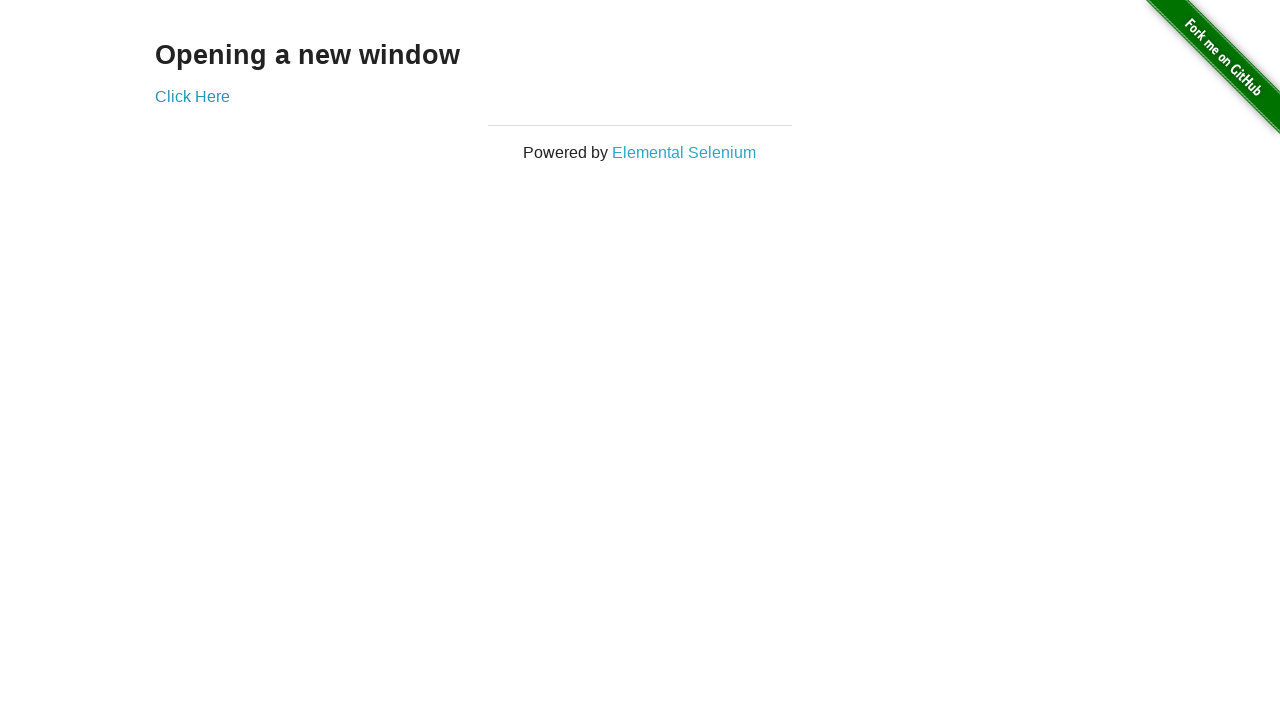

Verified original window contains 'Opening a new window' in h3
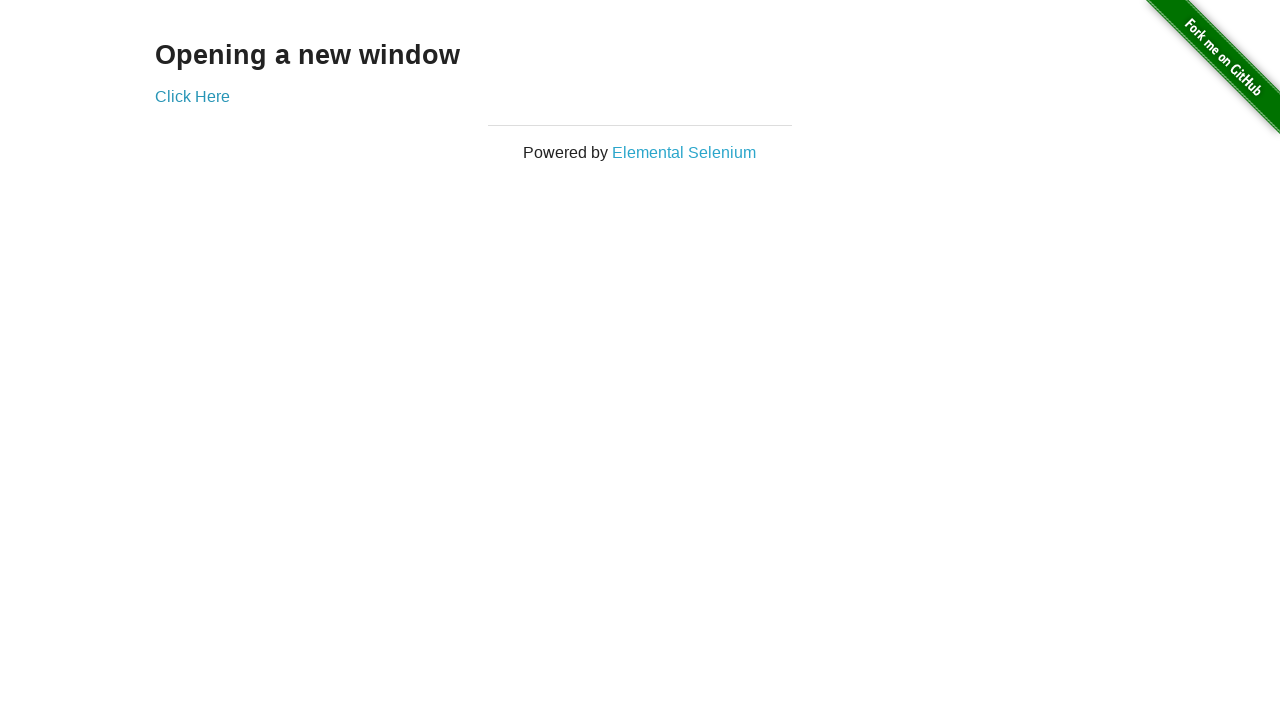

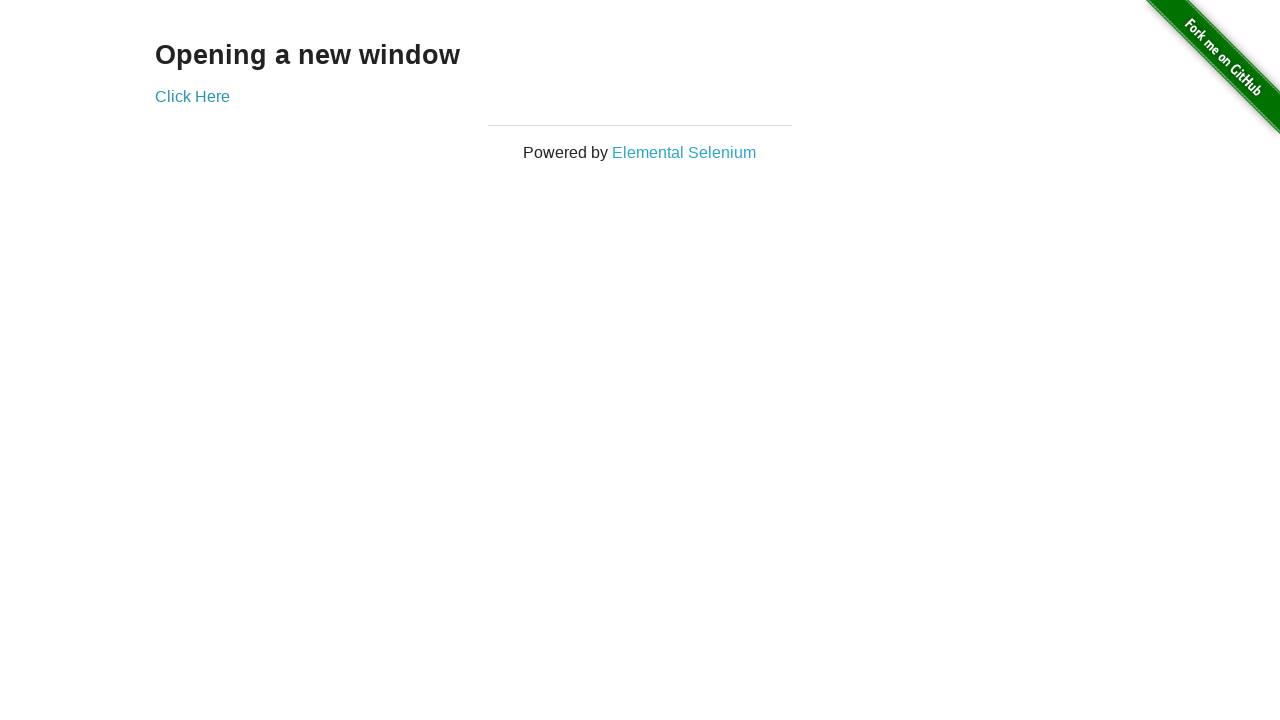